Tests drag and drop functionality by dragging an element from source to destination, then performing a double click on the destination element

Starting URL: https://grotechminds.com/drag-and-drop/

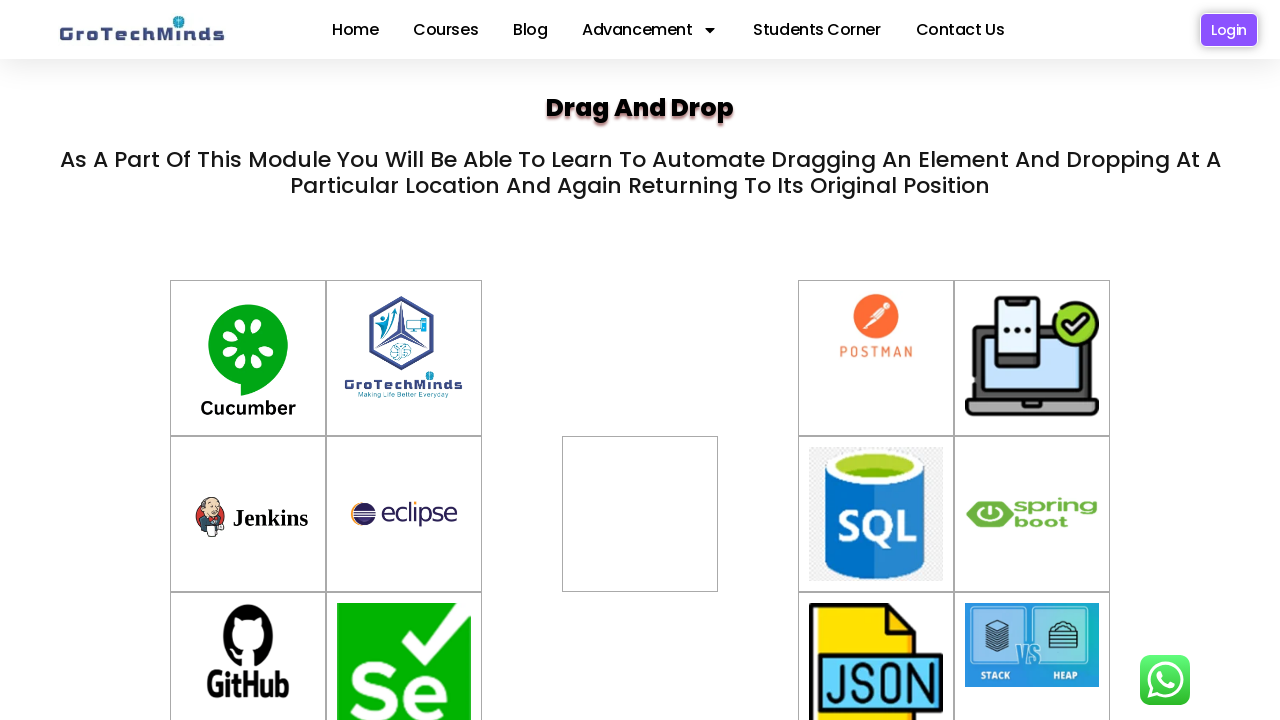

Located source element with id 'drag5'
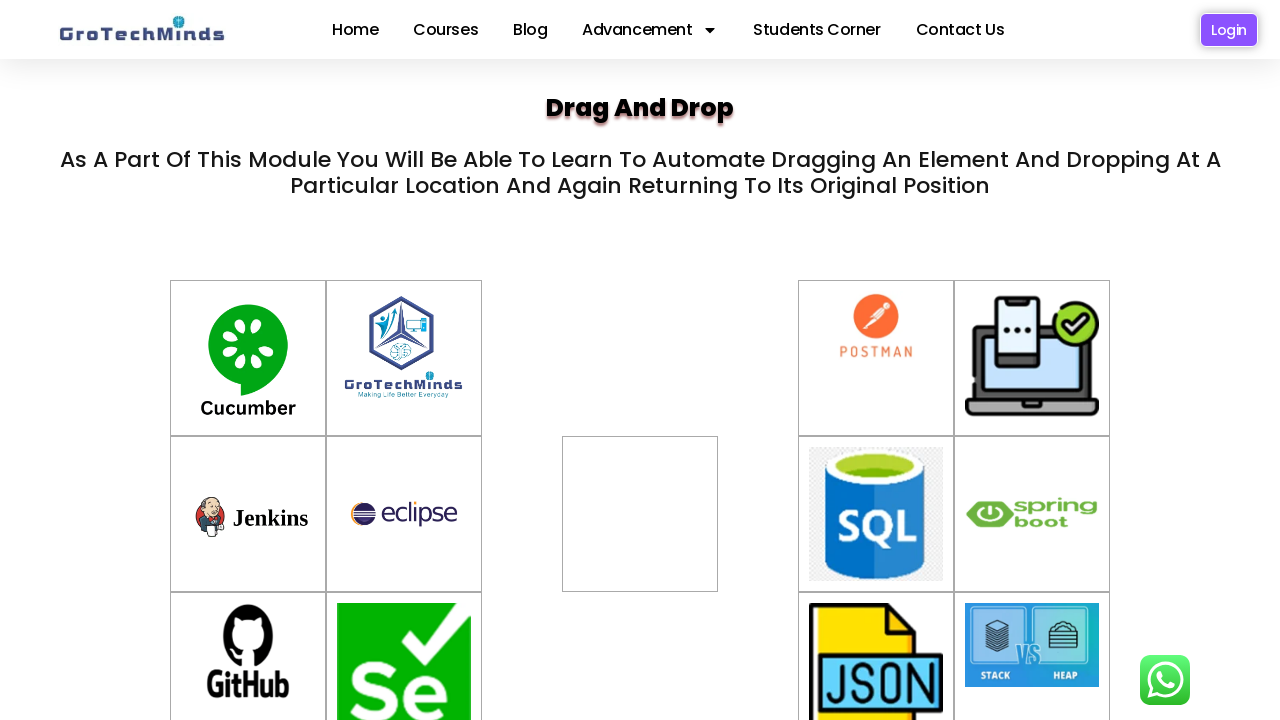

Located destination element with id 'div2'
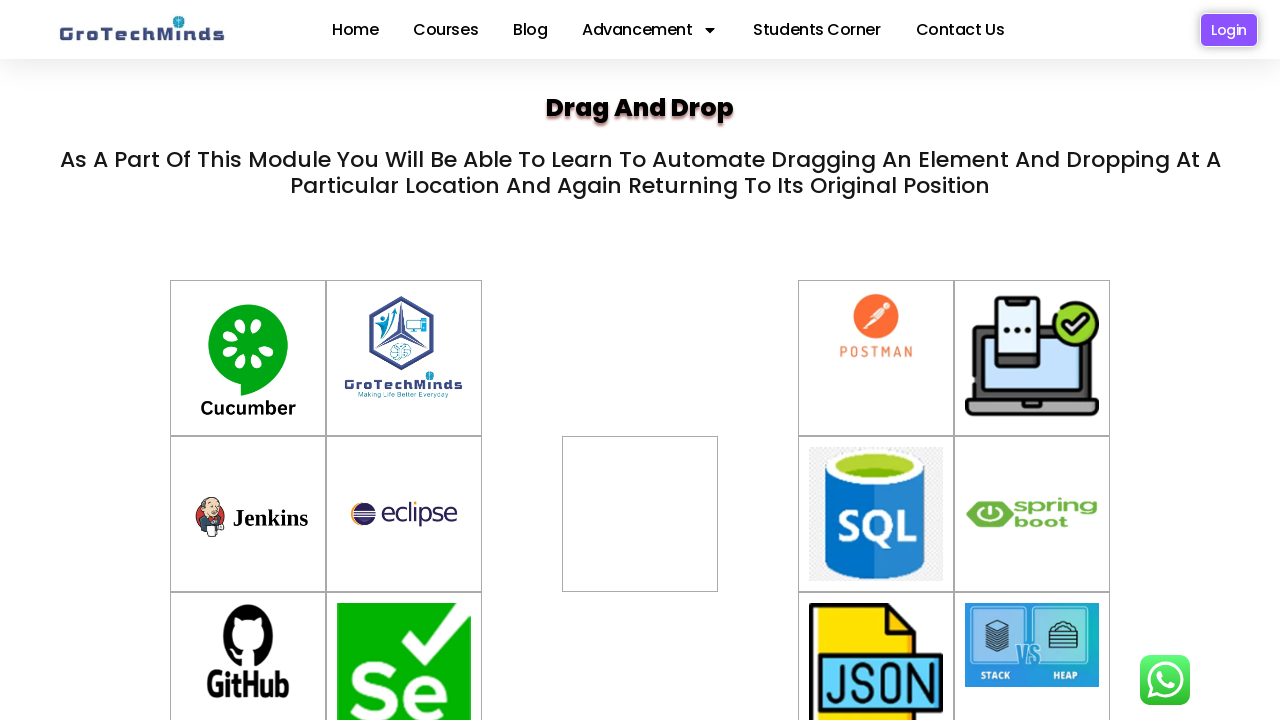

Dragged source element to destination element at (640, 514)
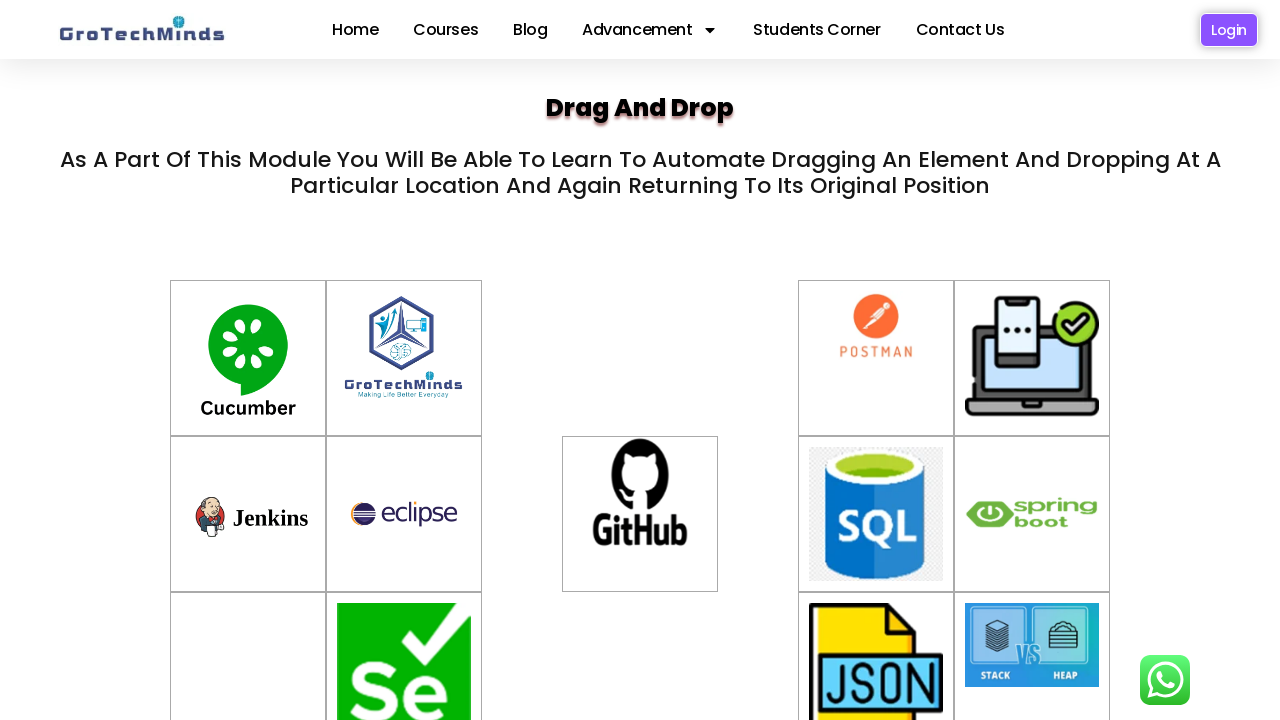

Double clicked on destination element at (640, 514) on #div2
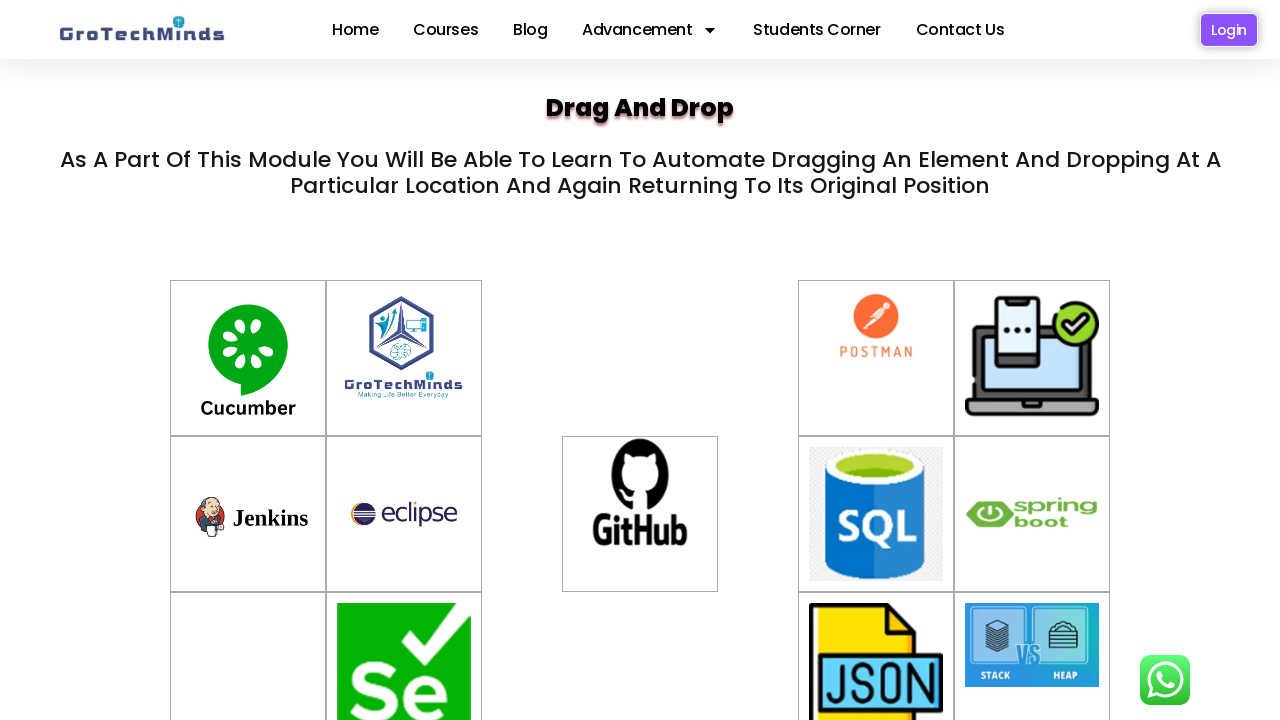

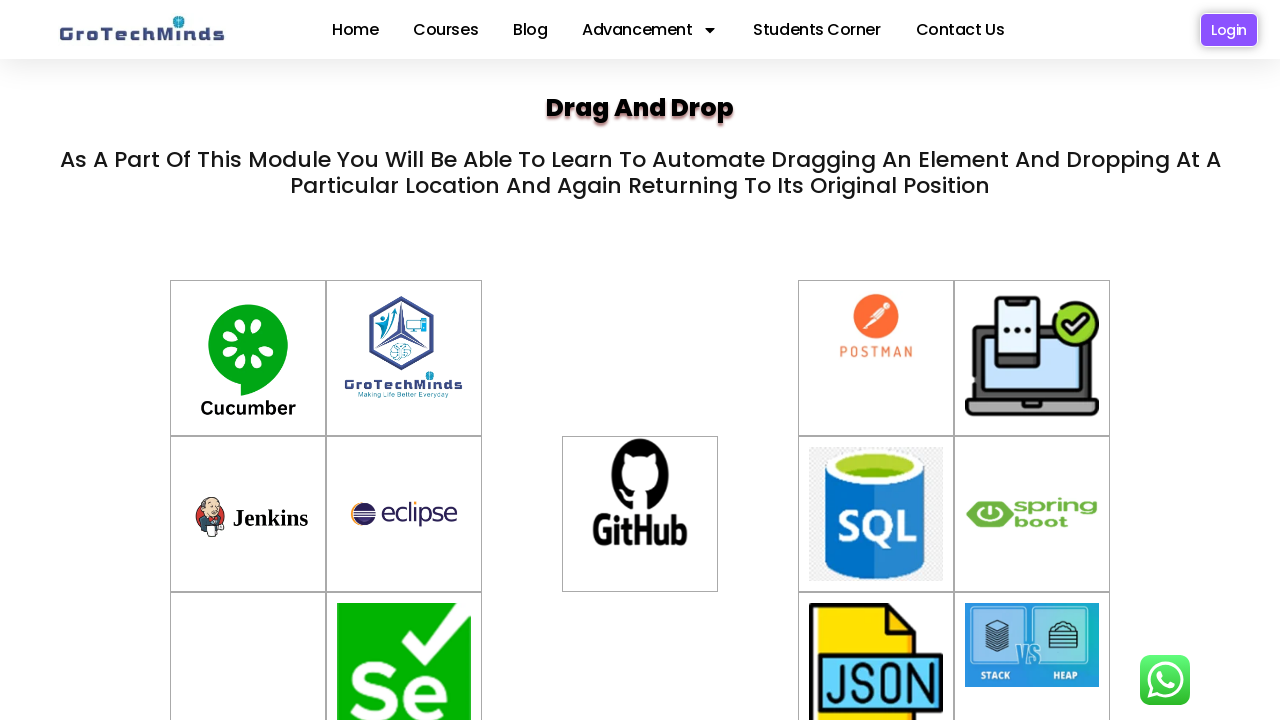